Tests tooltip functionality by hovering over a button and verifying the tooltip text appears

Starting URL: https://demoqa.com/tool-tips

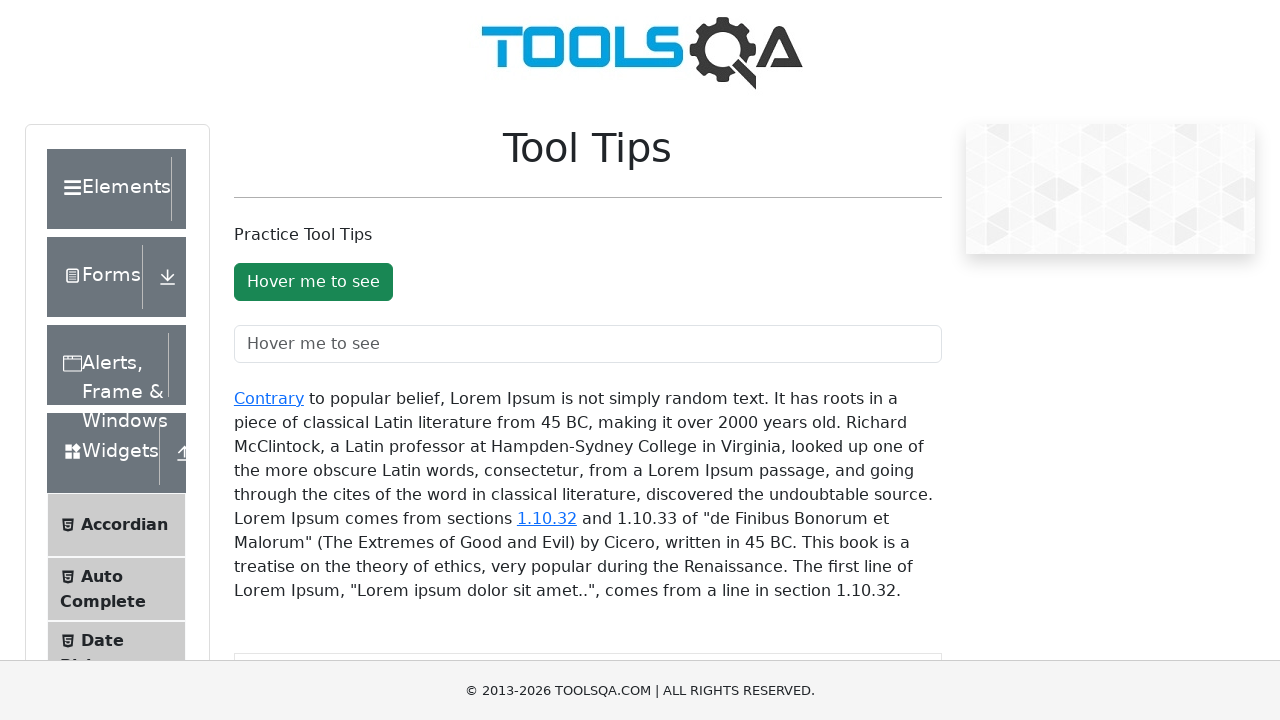

Located tooltip button element with ID 'toolTipButton'
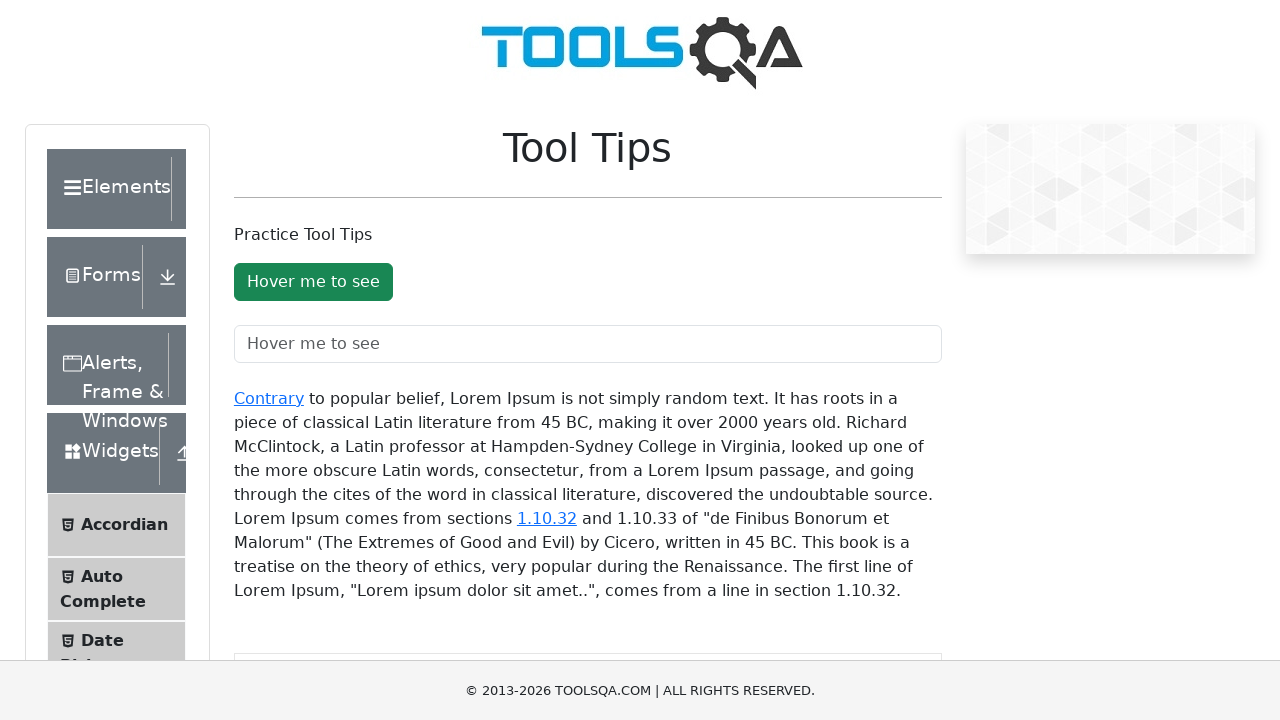

Hovered over tooltip button to trigger tooltip display at (313, 282) on #toolTipButton
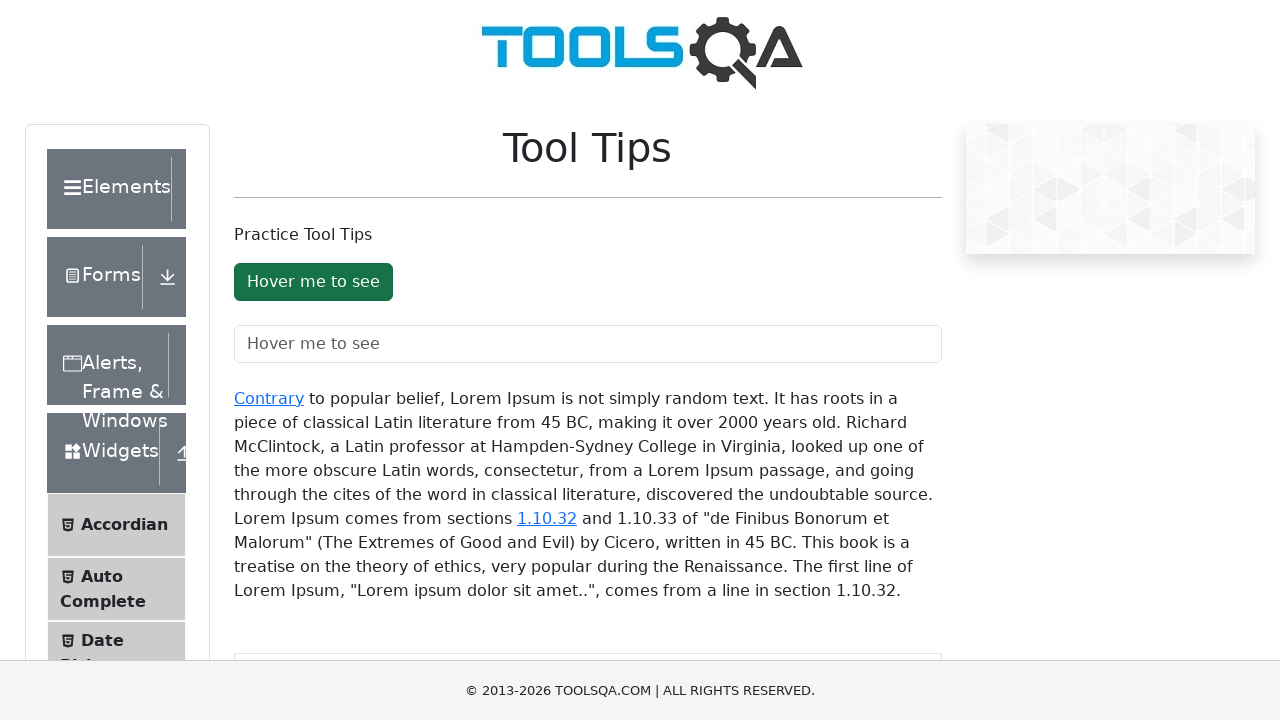

Tooltip text 'You hovered' appeared and is visible
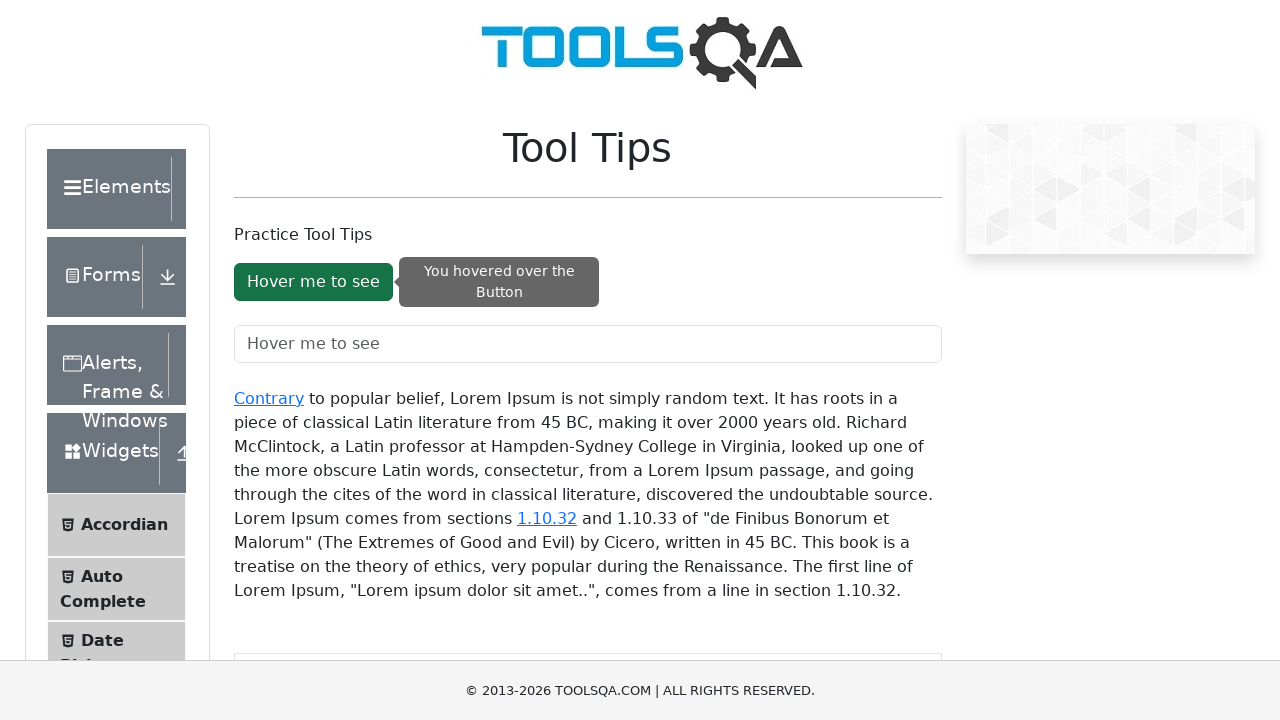

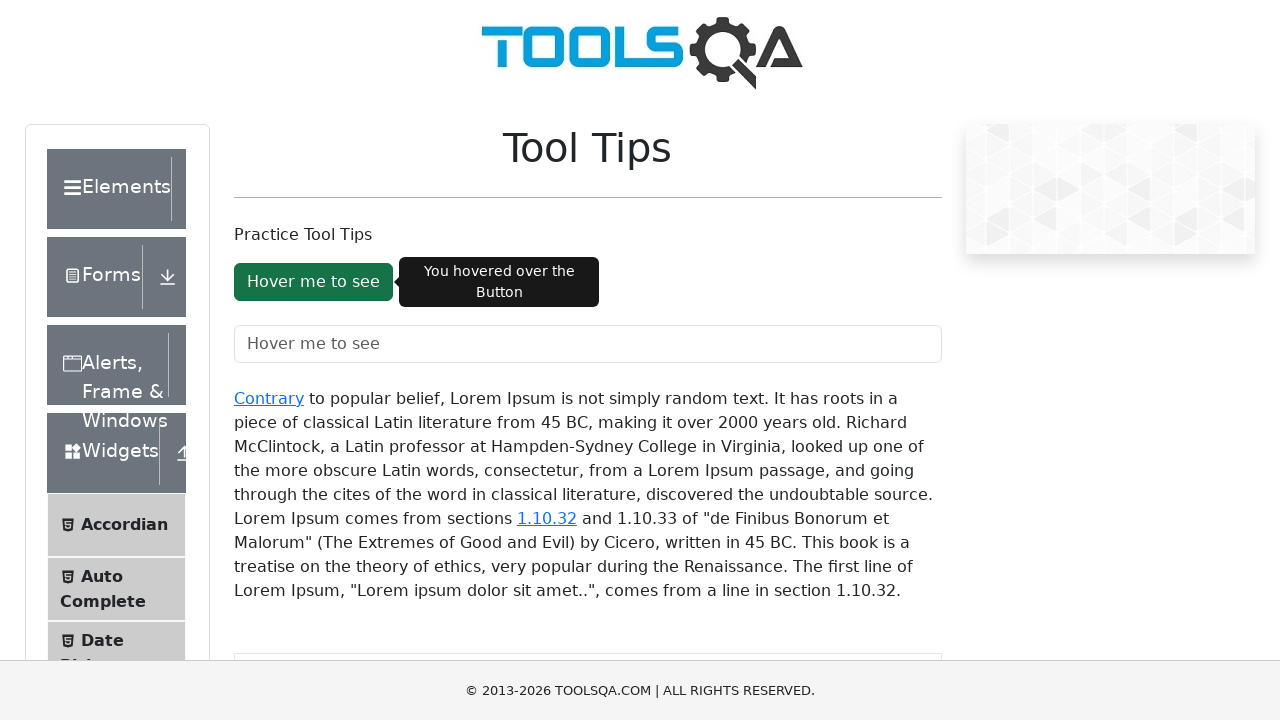